Tests navigating to a specific product page from the main page by clicking on a product link

Starting URL: https://www.demoblaze.com

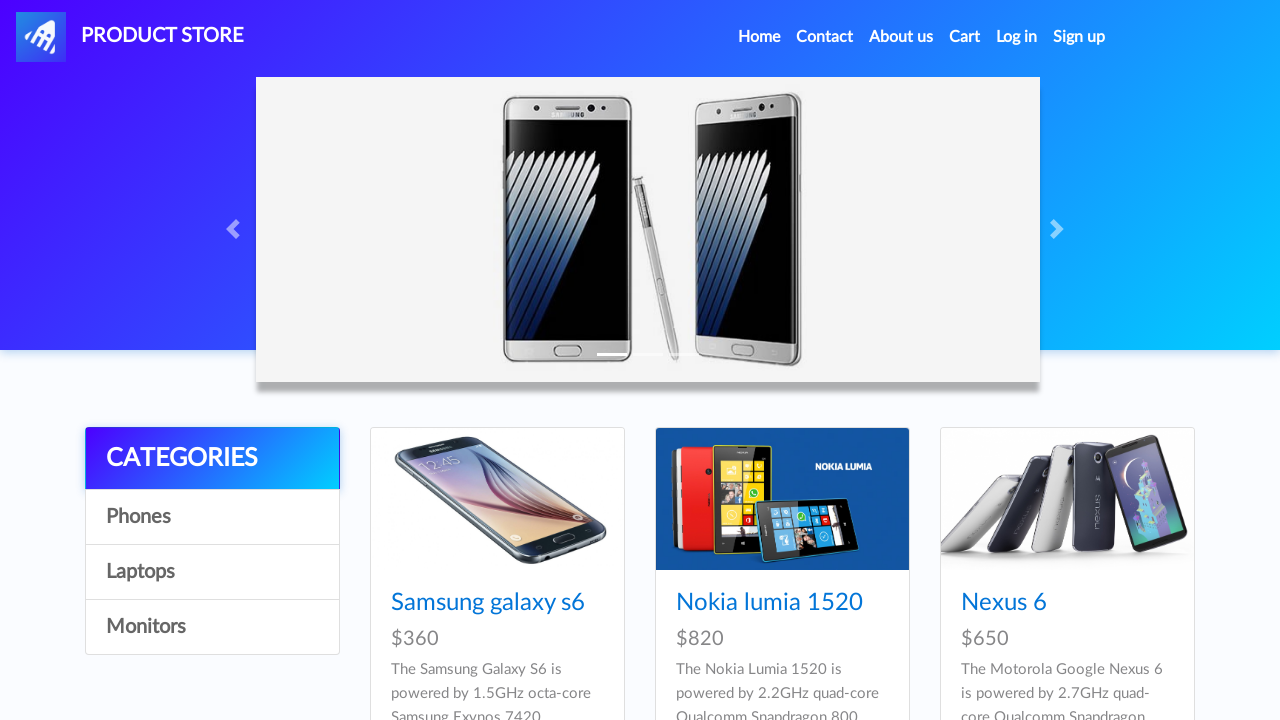

Clicked on Samsung Galaxy S6 product link at (497, 499) on a[href='prod.html?idp_=1']
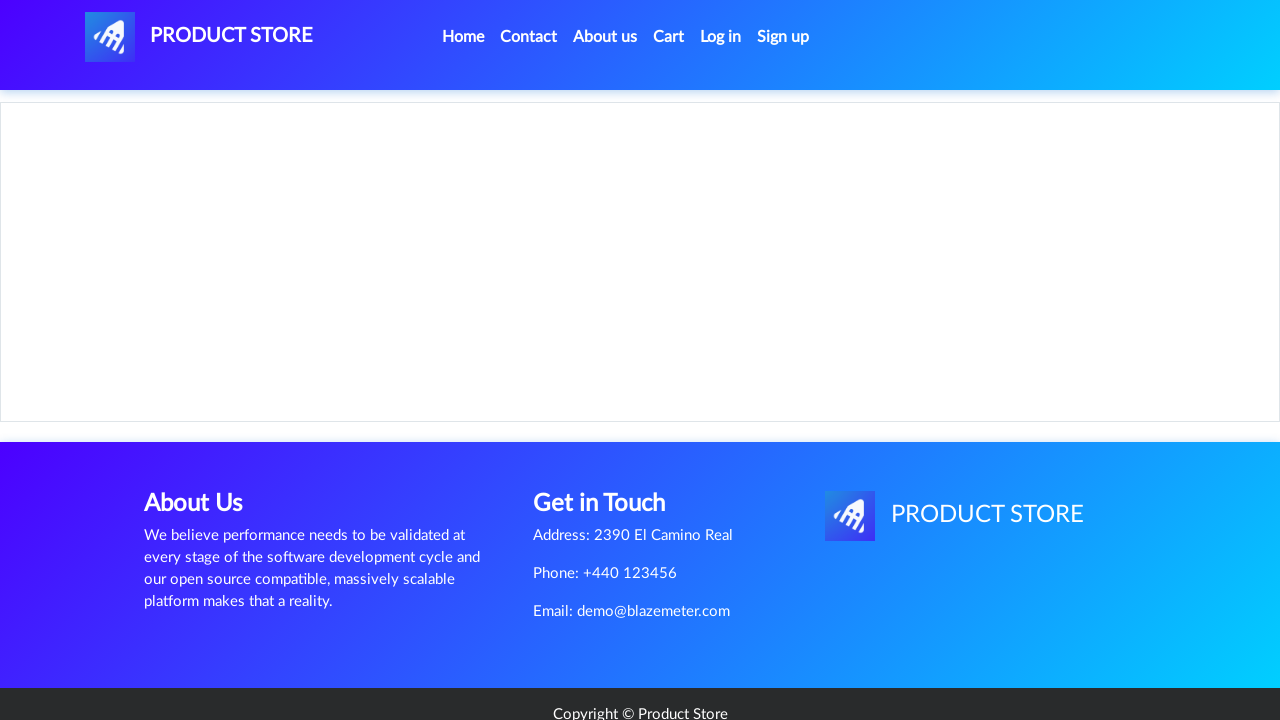

Product page loaded and network idle
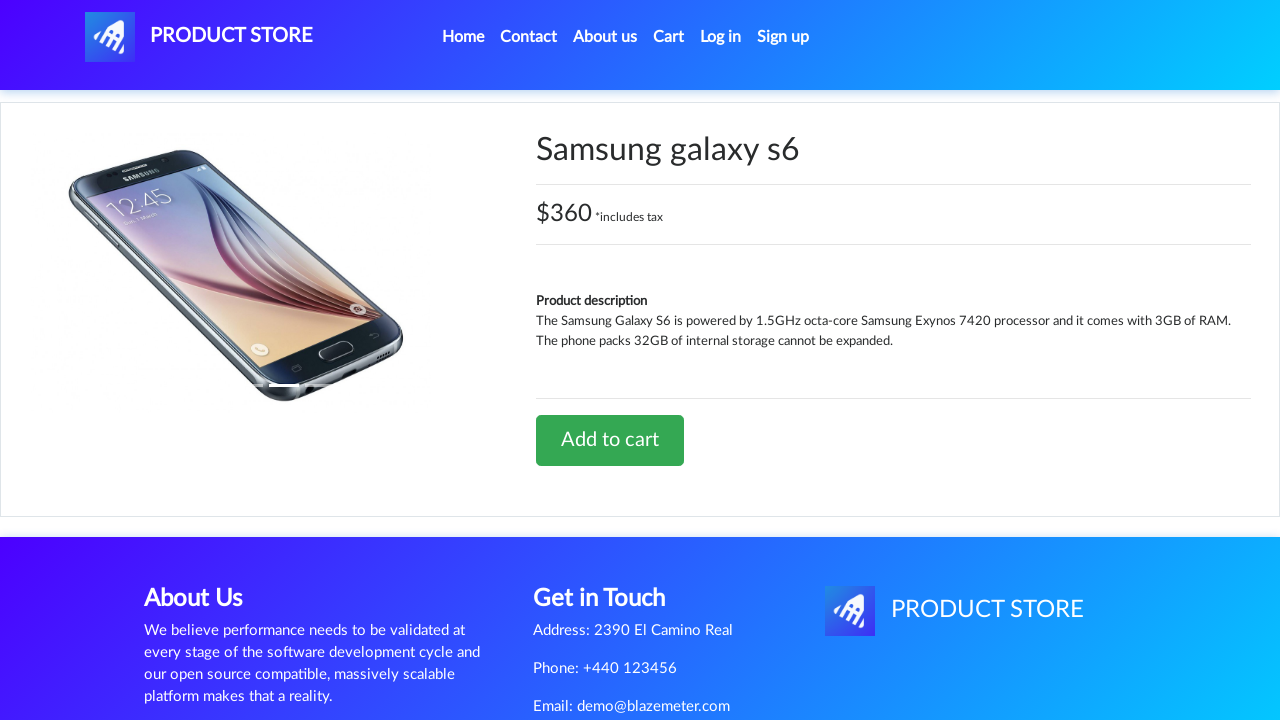

Verified URL is the Samsung Galaxy S6 product page
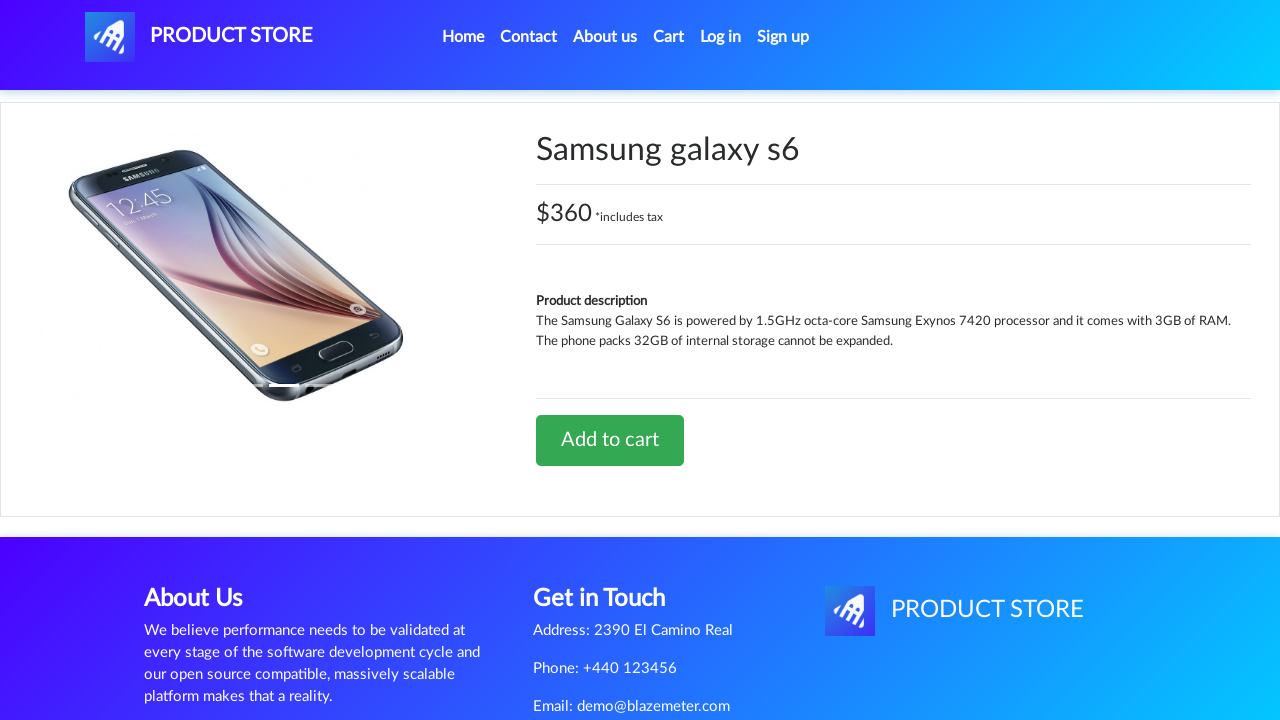

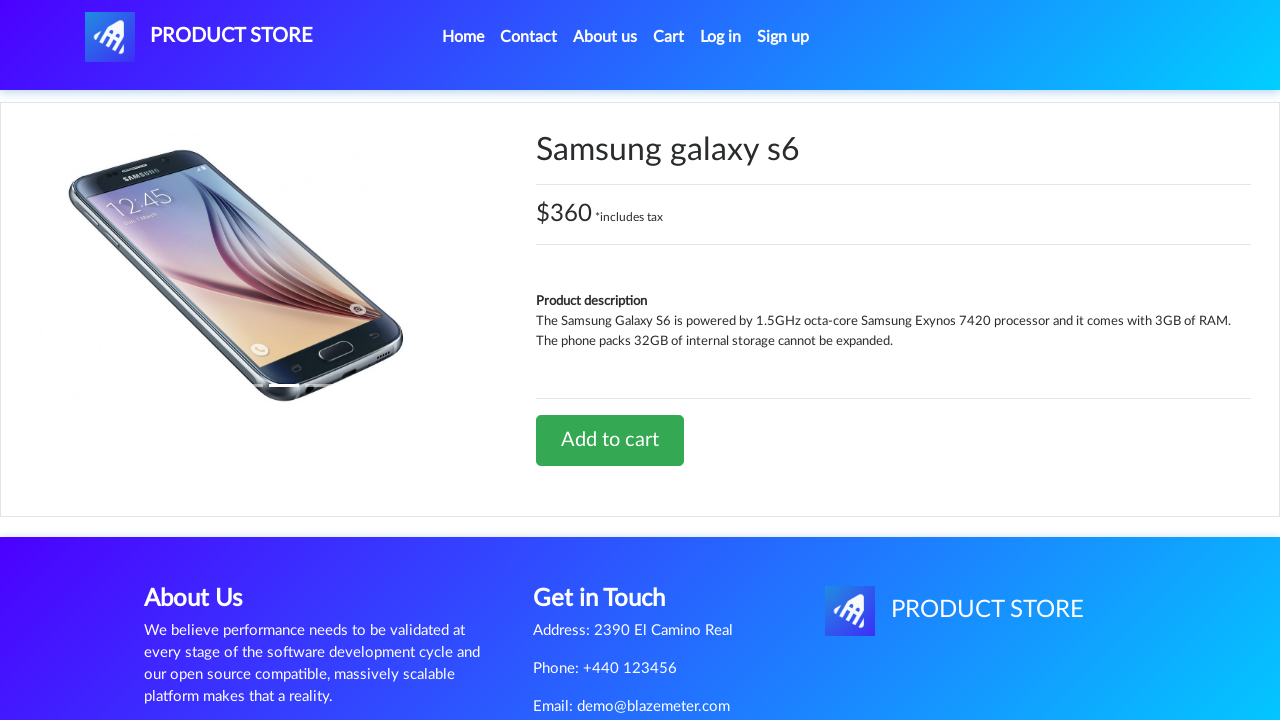